Verifies the Plant Food section is visible and that clicking its Learn More button navigates to the Plant Food page.

Starting URL: https://www.andreandson.com/liquid-fertilizer

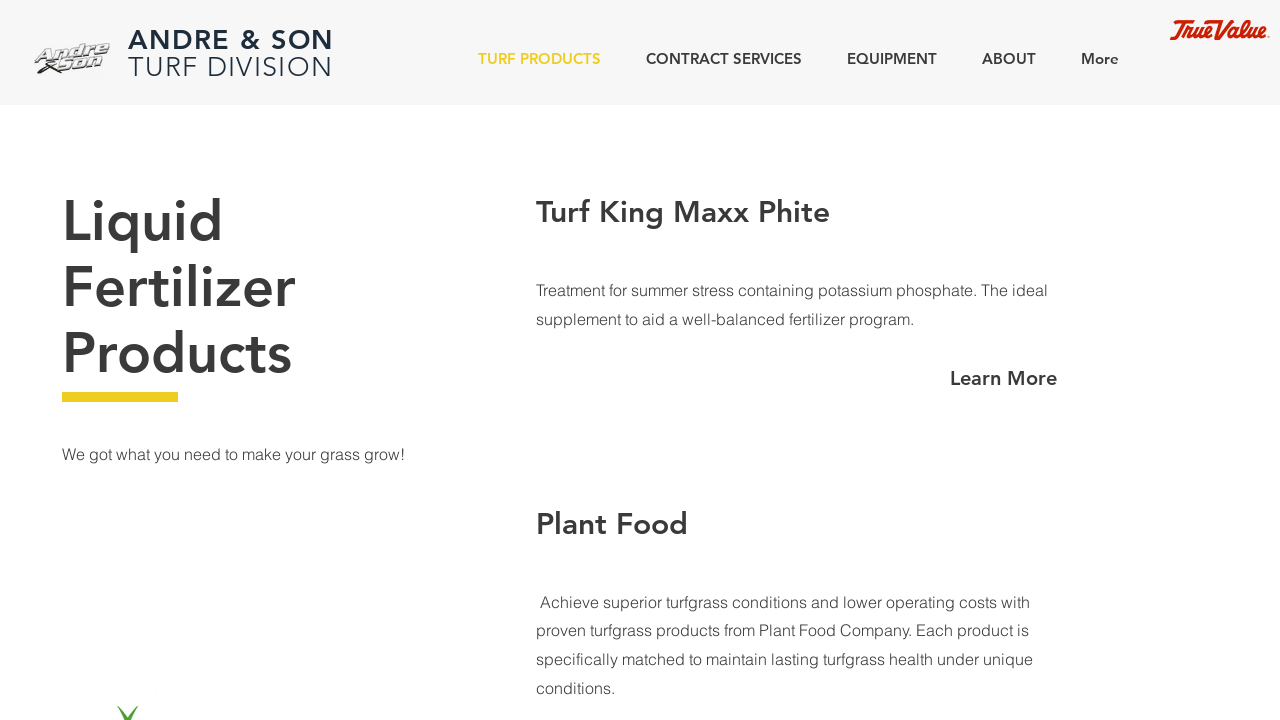

Plant Food title became visible
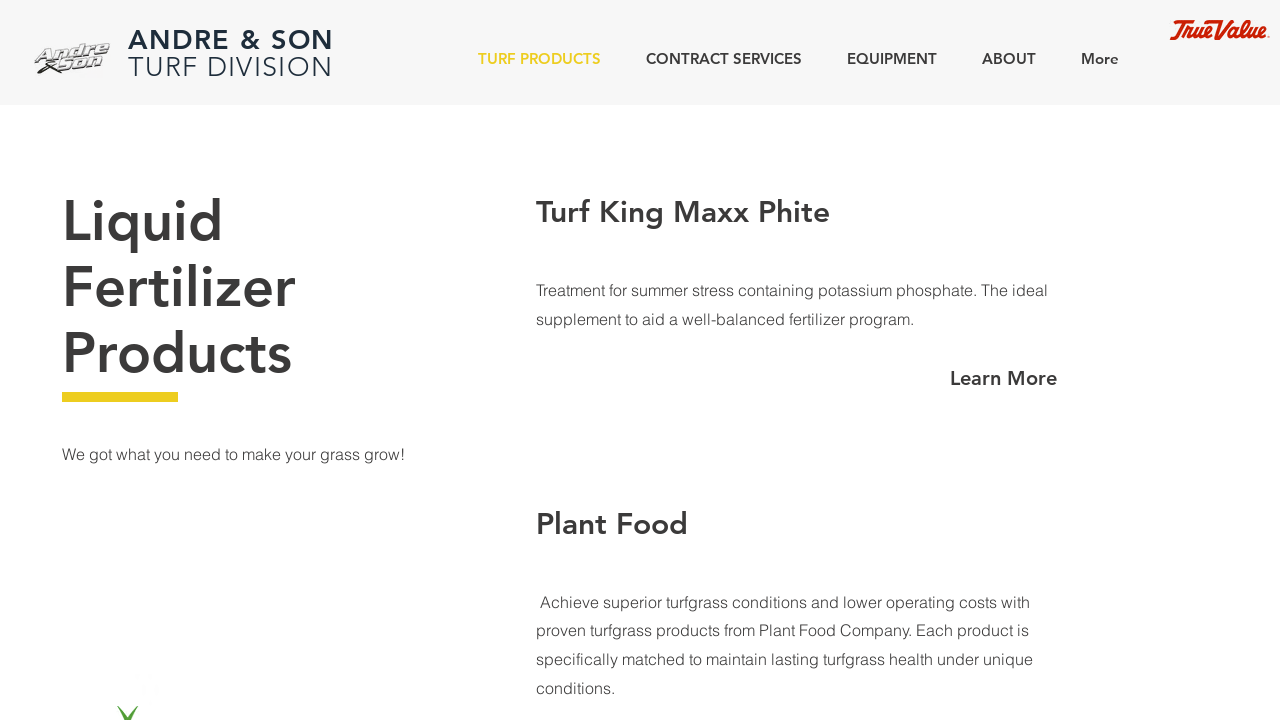

Clicked Learn More button in Plant Food section at (1003, 361) on a:has-text('Learn More'):near(:text('Plant Food'))
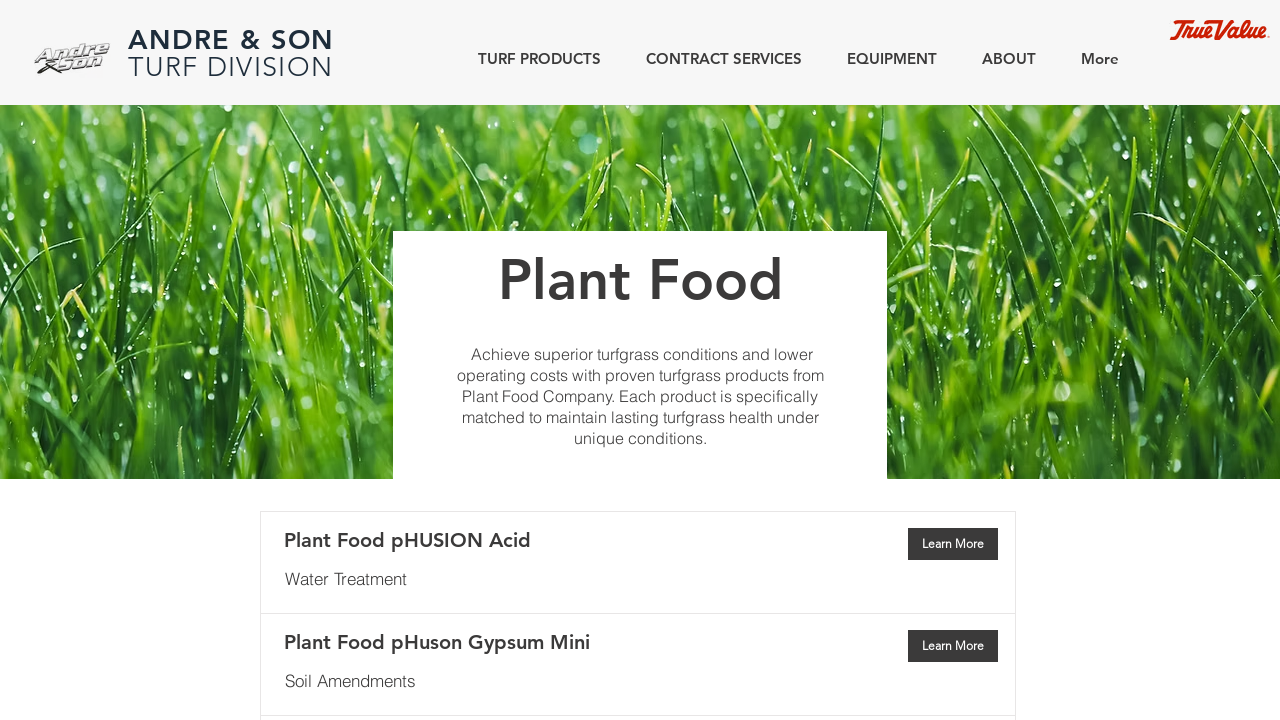

Successfully navigated to Plant Food page
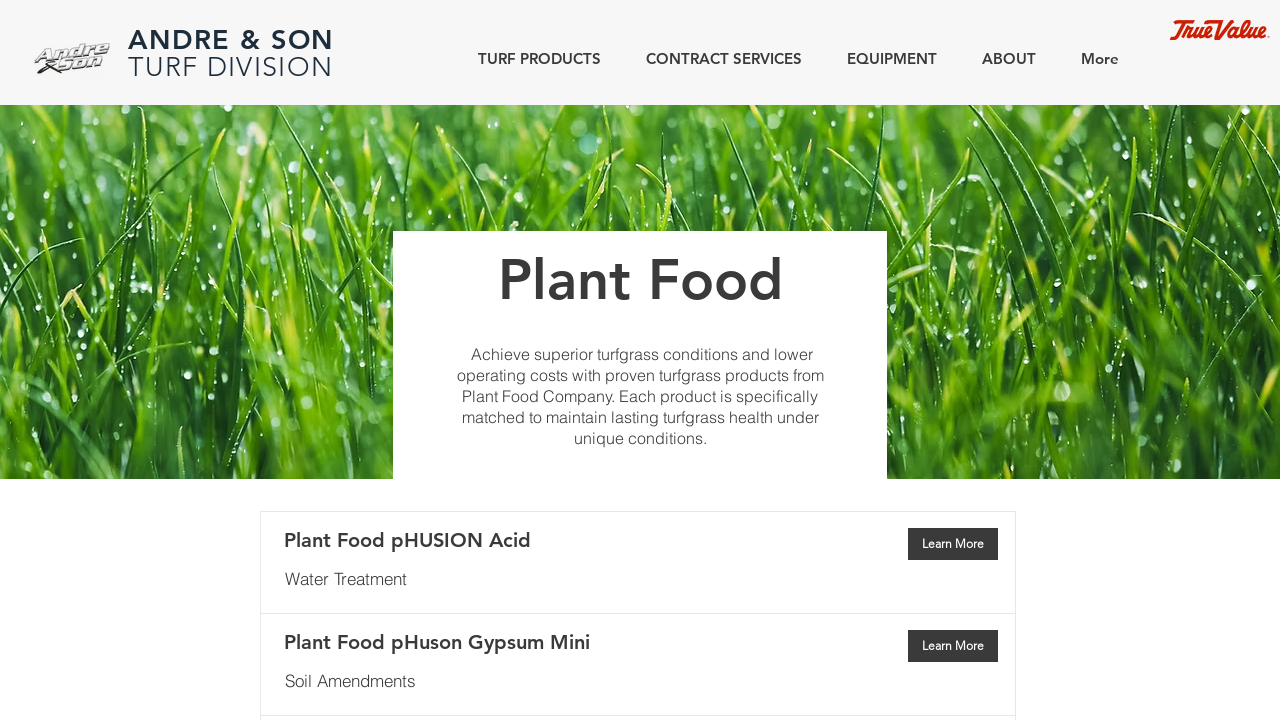

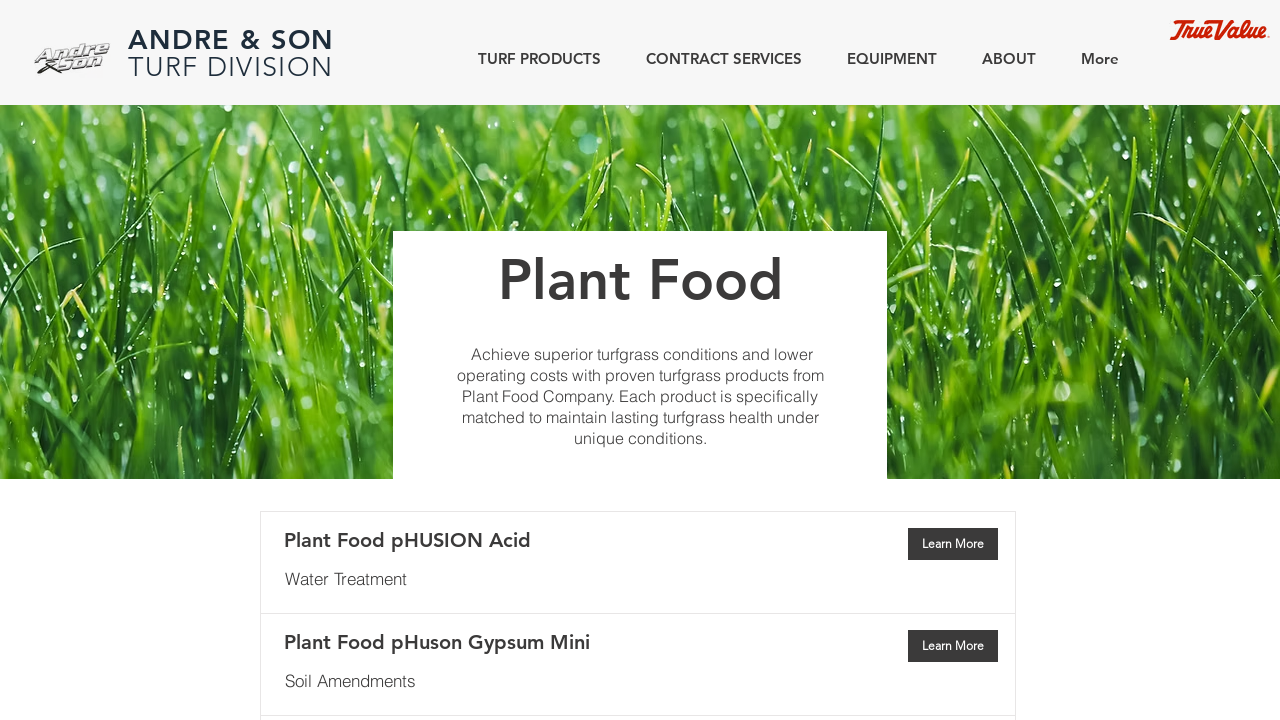